Tests registration form by filling all required input fields and submitting the form

Starting URL: http://suninjuly.github.io/registration2.html

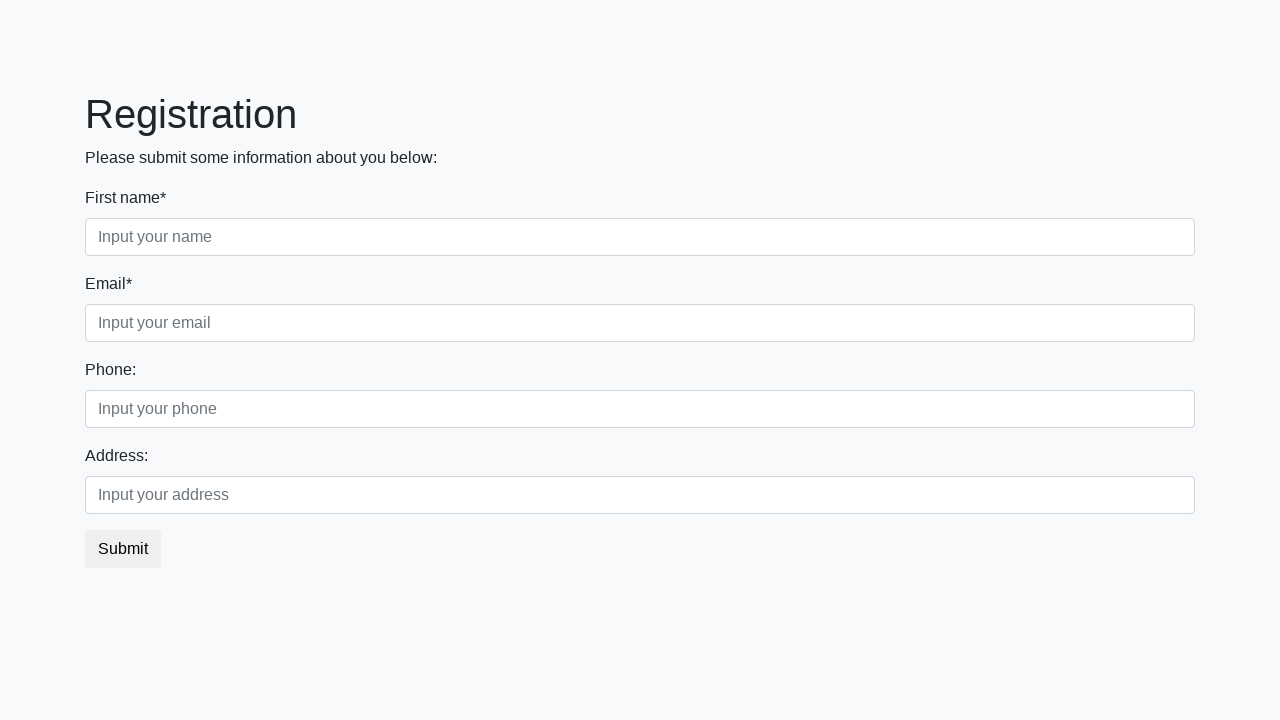

Located all required input fields on registration form
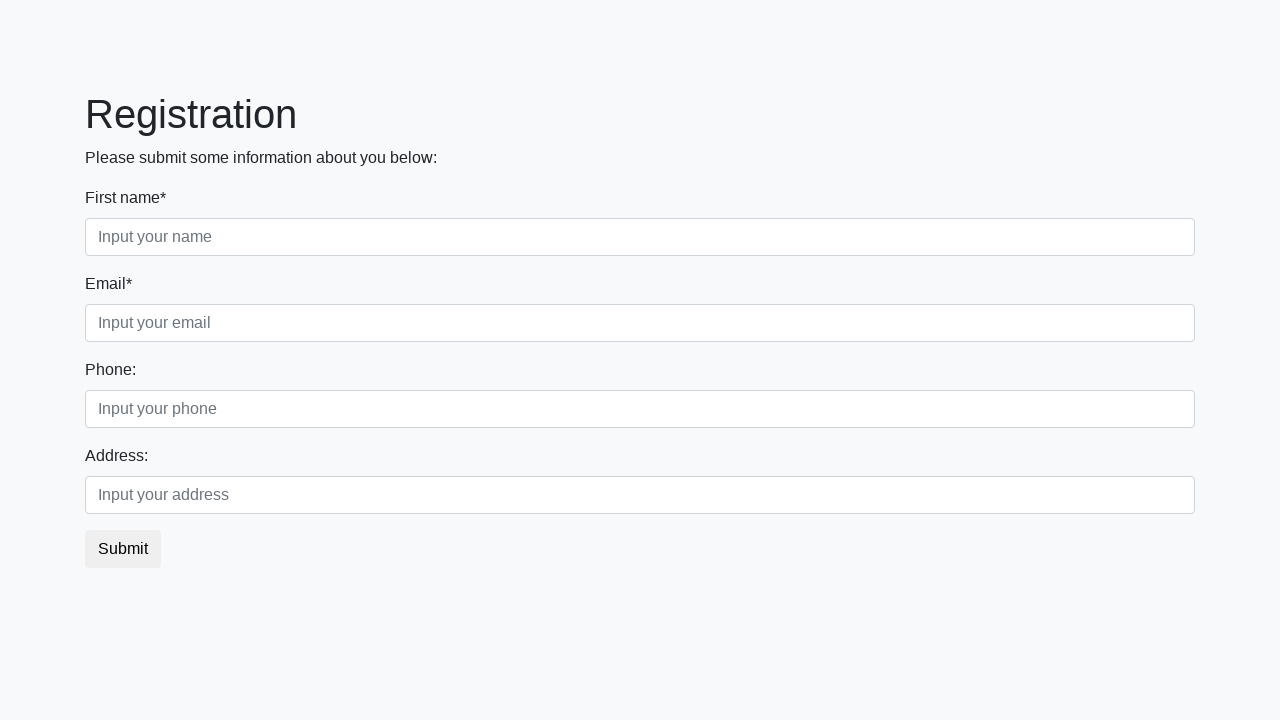

Filled required input field with 'sampletext456' on input[required] >> nth=0
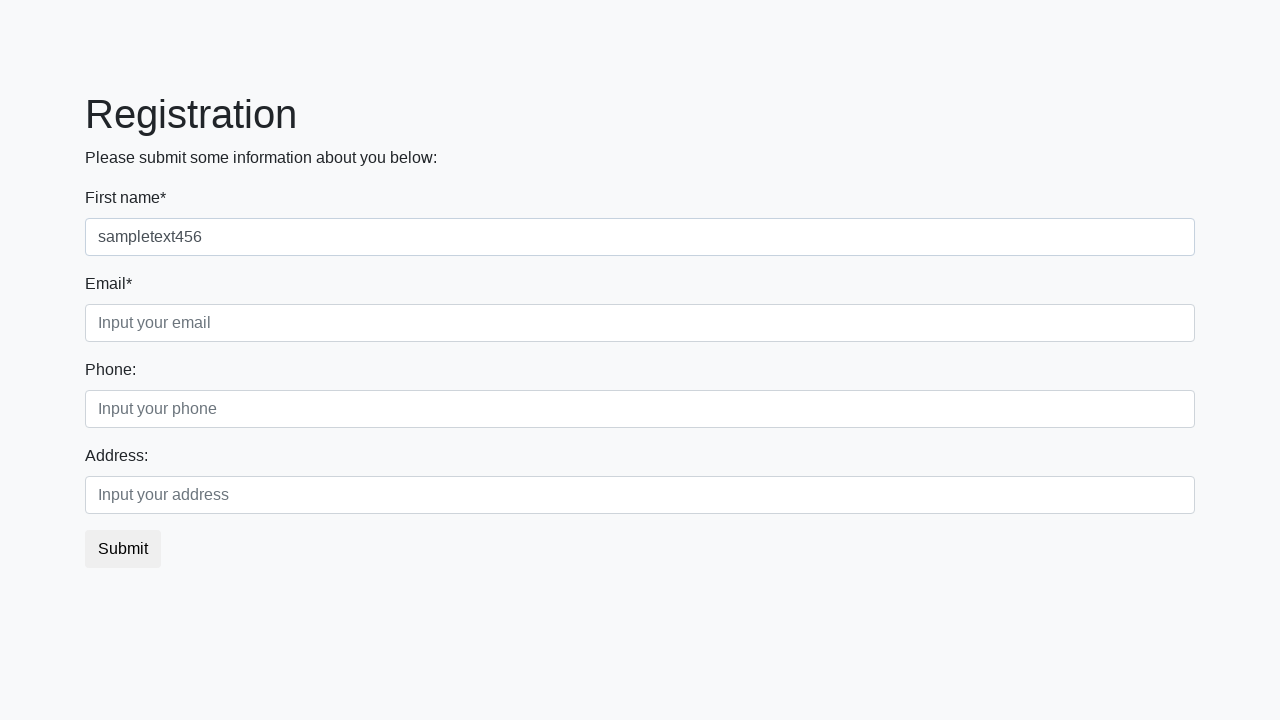

Filled required input field with 'sampletext456' on input[required] >> nth=1
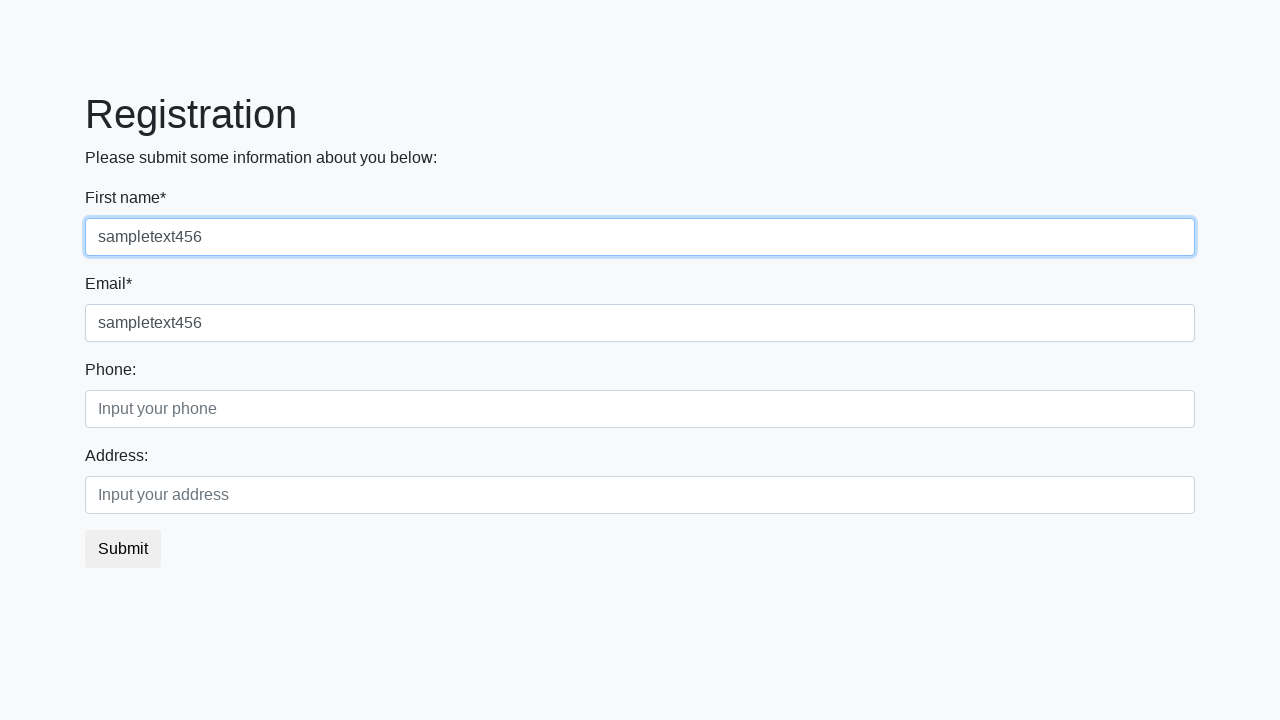

Clicked submit button to submit registration form at (123, 549) on .btn-default
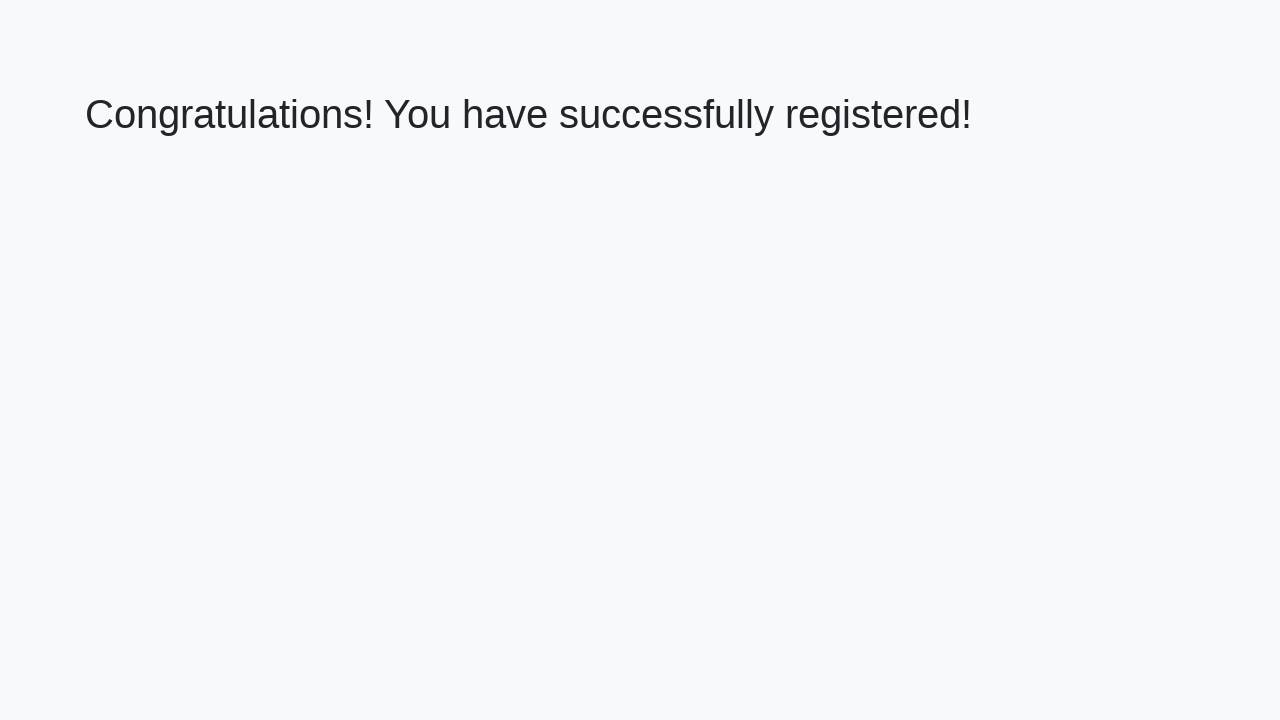

Waited 1000ms for form submission to complete
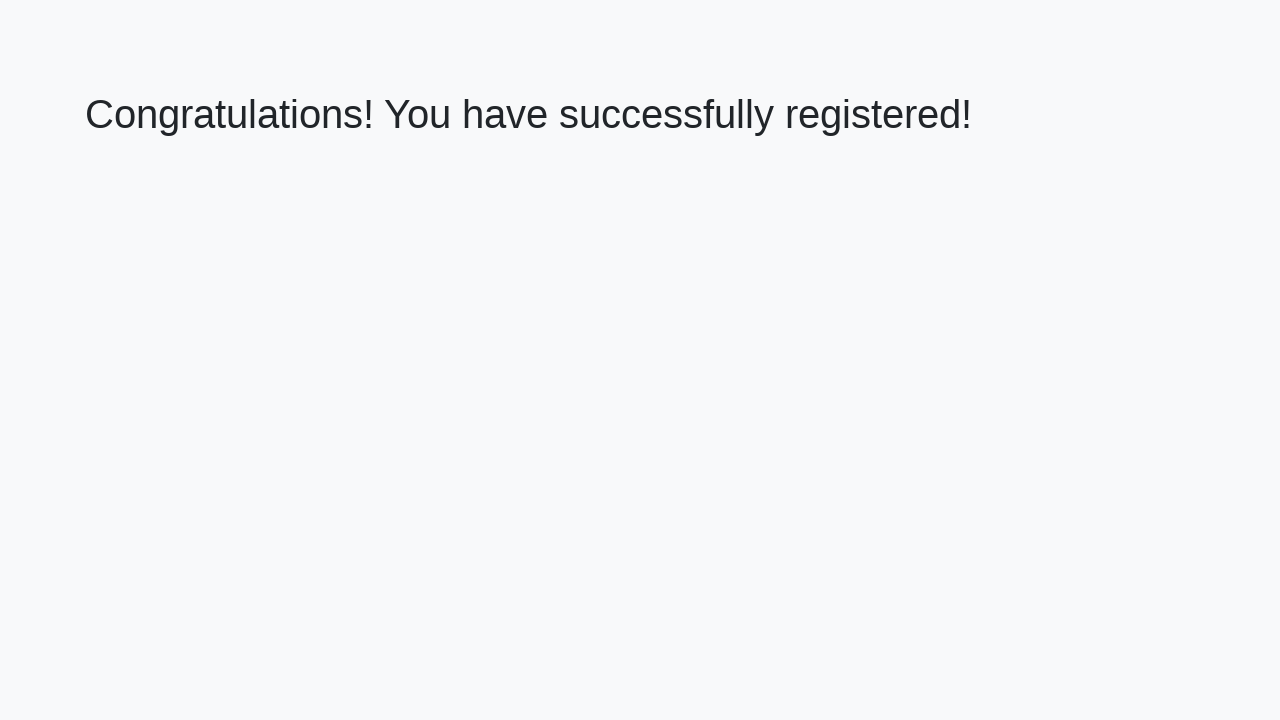

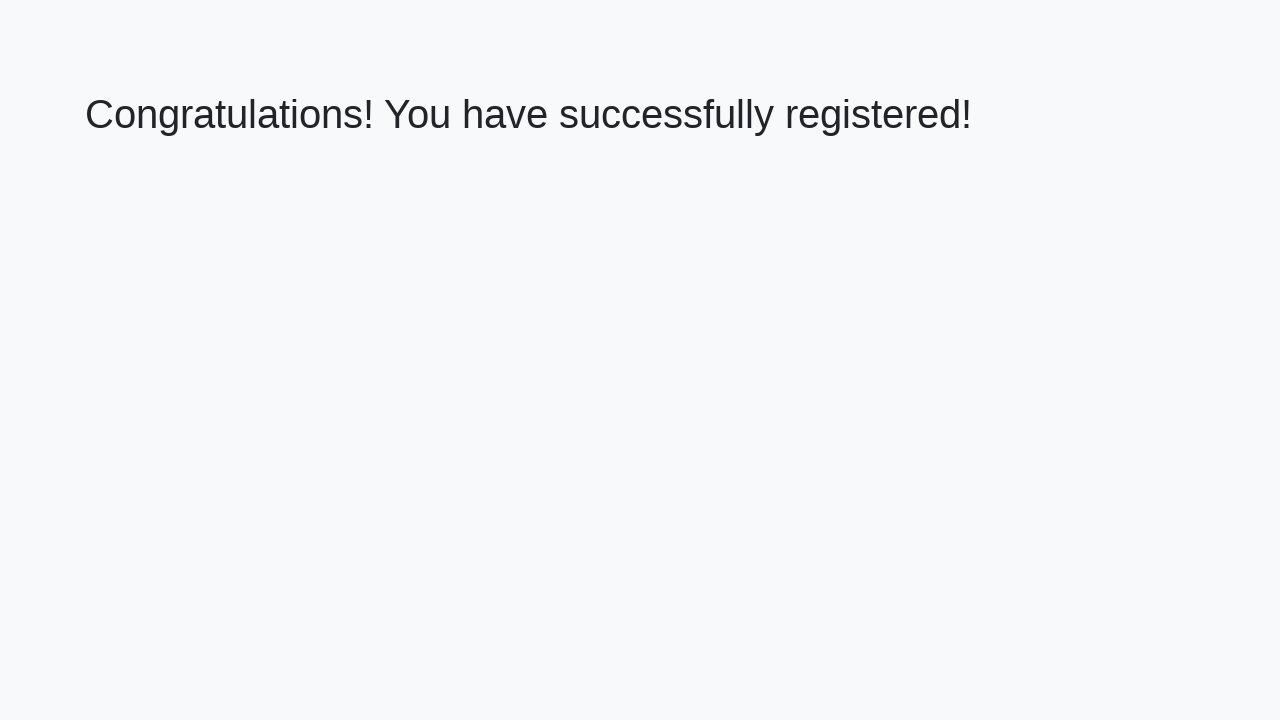